Tests multiple window handling by clicking a link that opens a new window, switching to the new window, verifying its content, and then closing it.

Starting URL: https://the-internet.herokuapp.com/windows

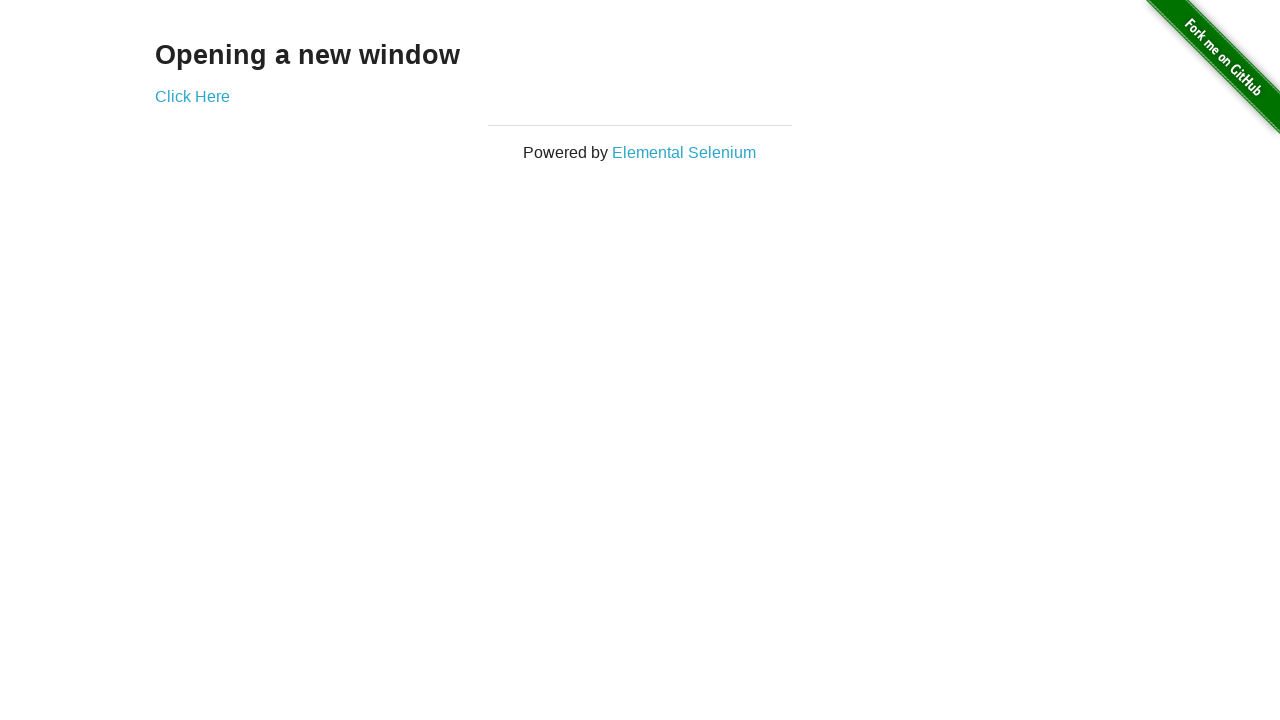

Verified current page URL contains 'windows'
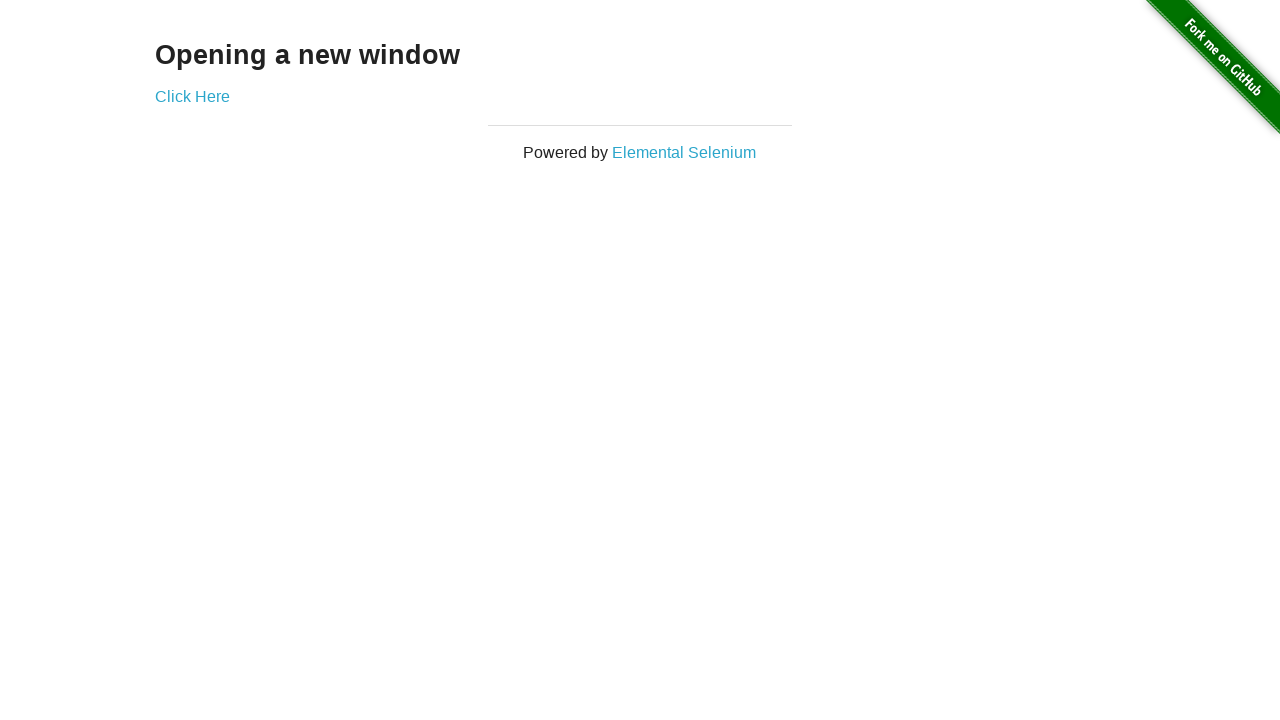

Stored reference to original page
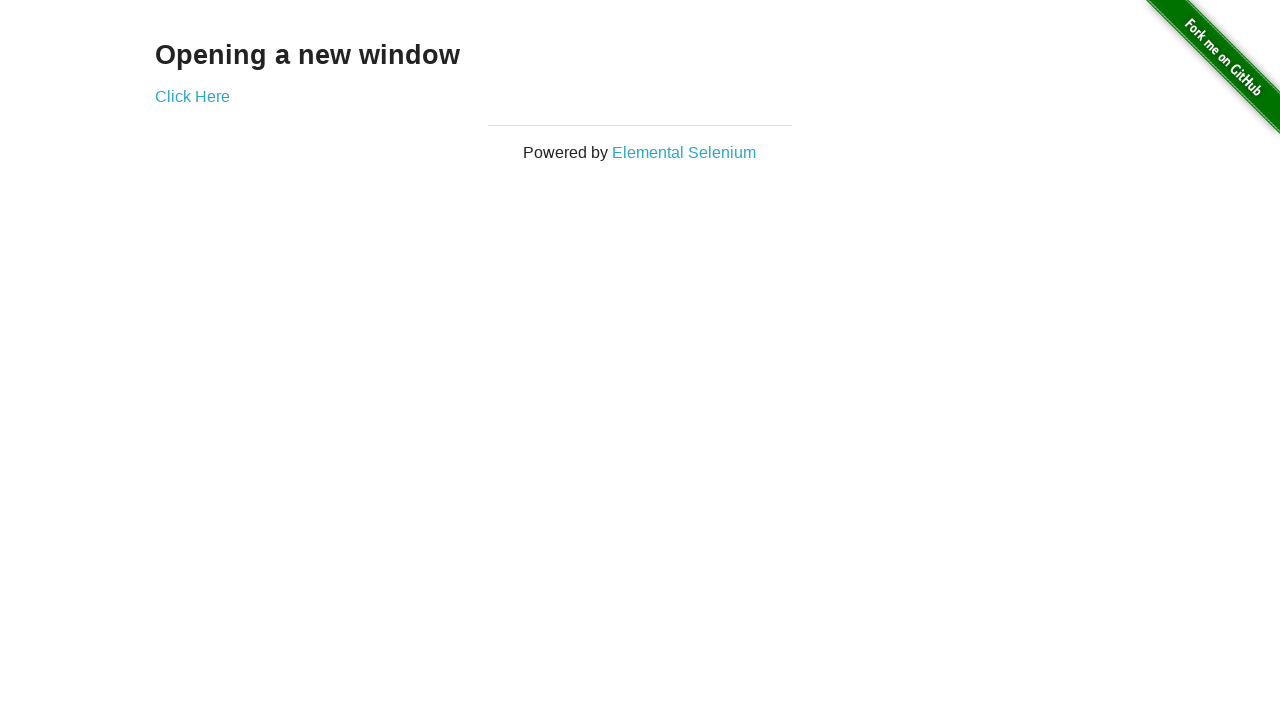

Clicked 'Click Here' link to open new window at (192, 96) on xpath=//a[text()='Click Here']
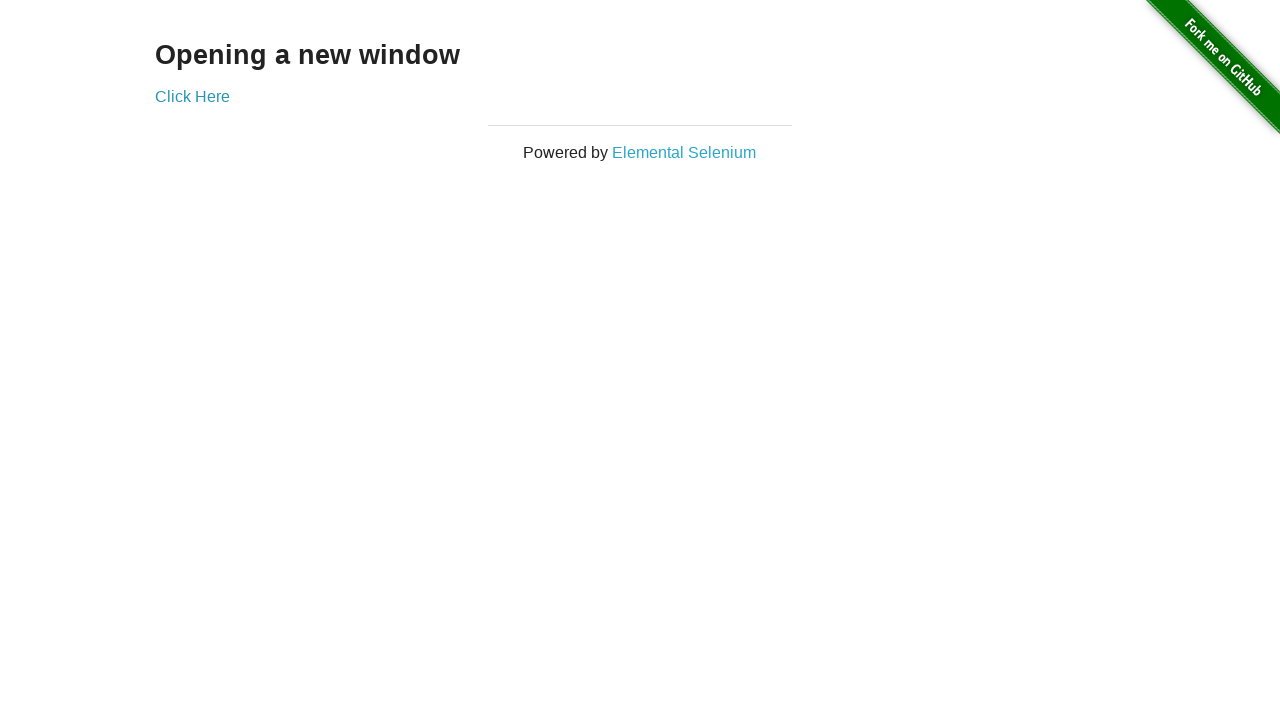

Captured new window page object
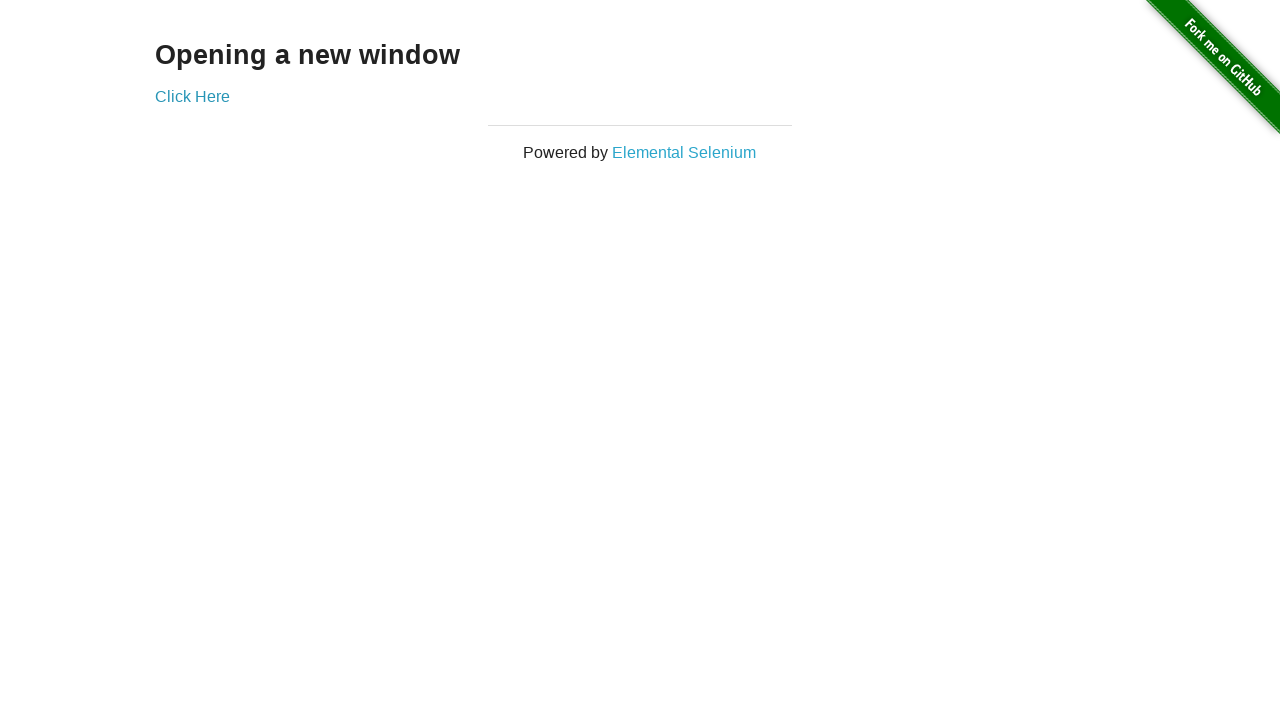

New window page loaded completely
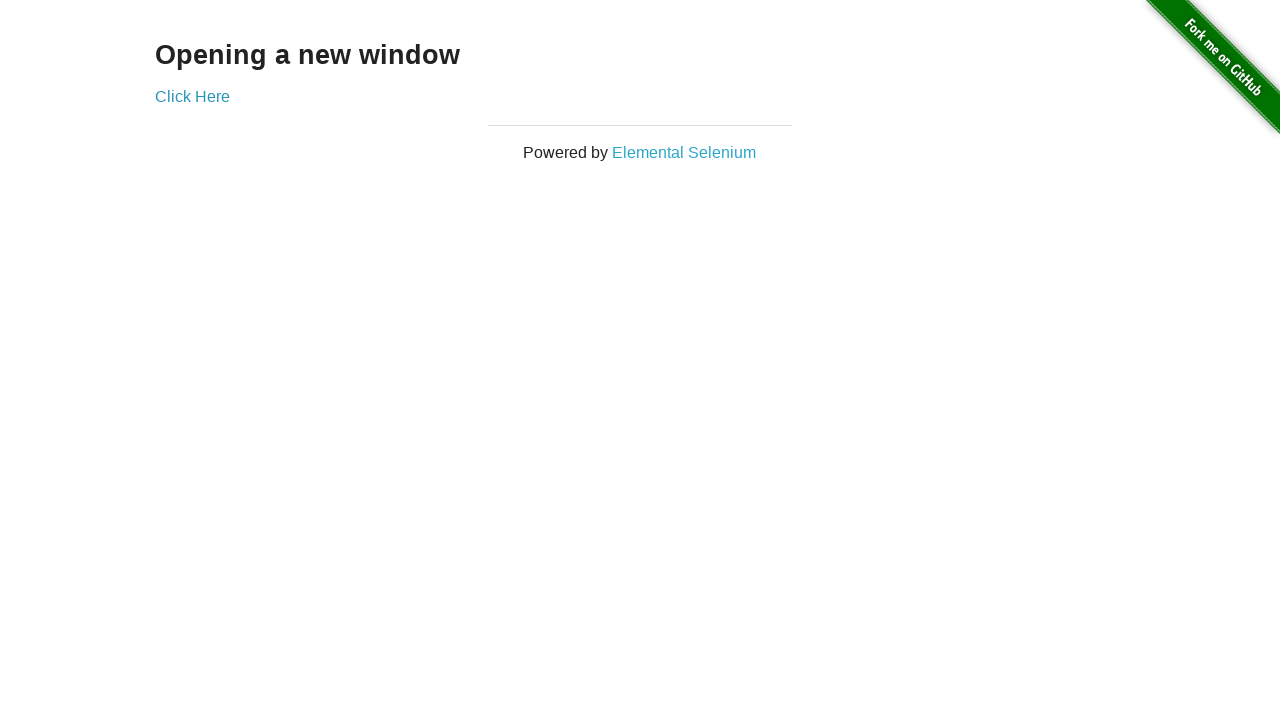

Verified new window URL contains 'new'
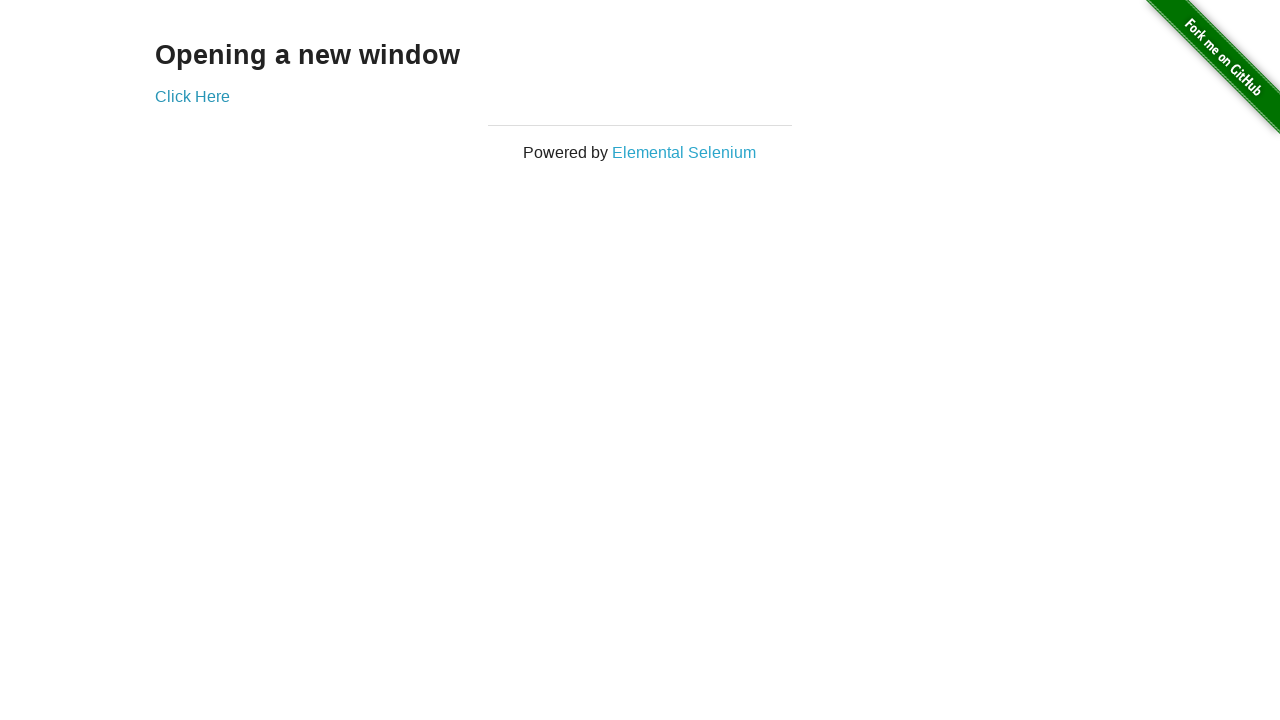

Verified 'New Window' heading is visible in new window
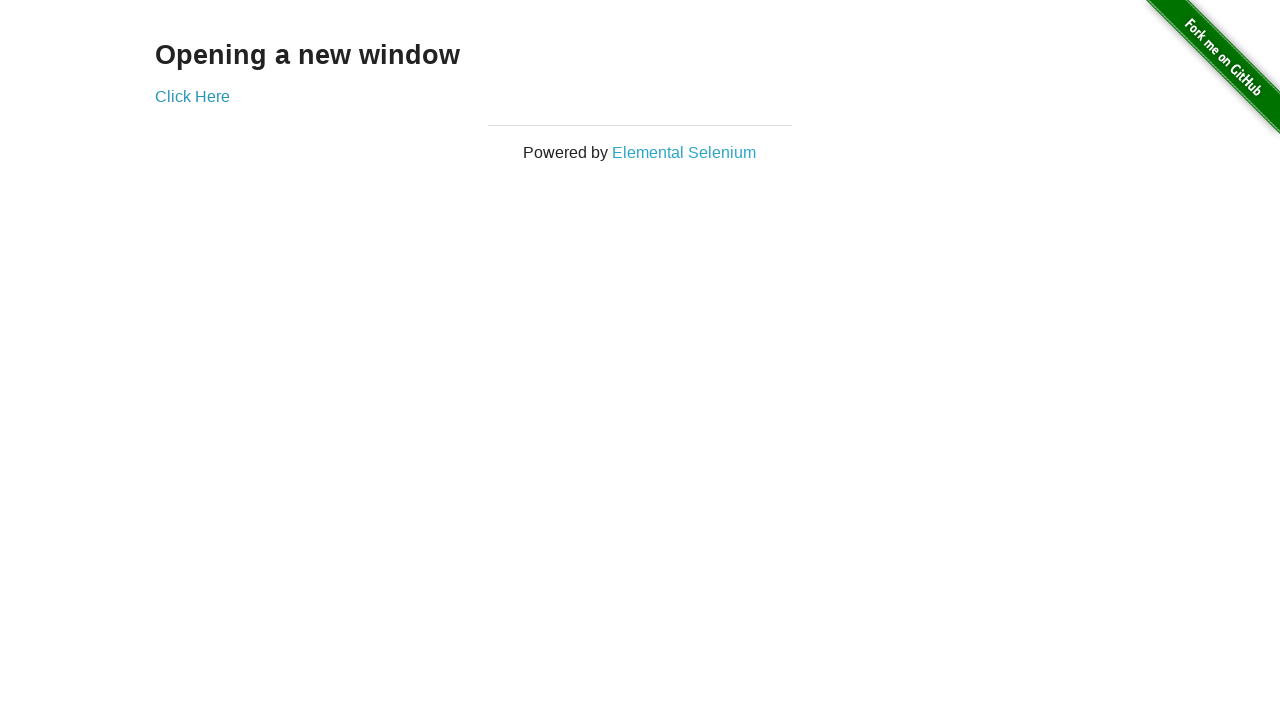

Closed the new window
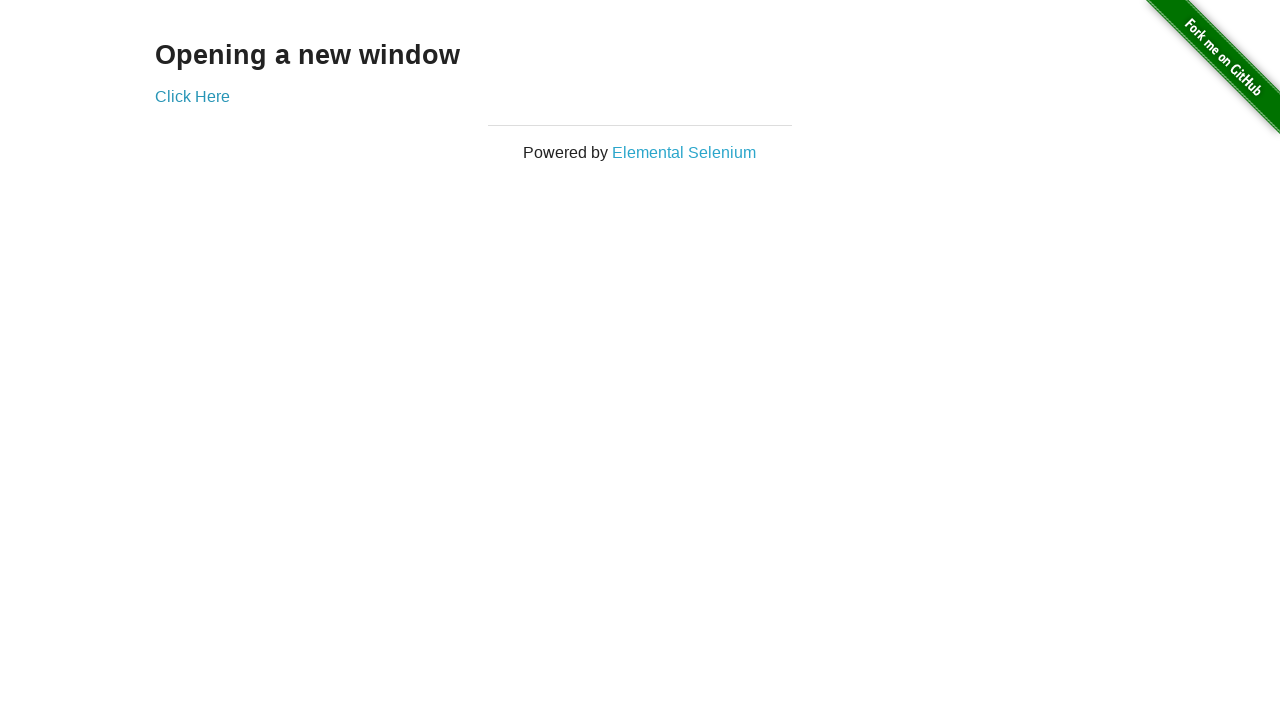

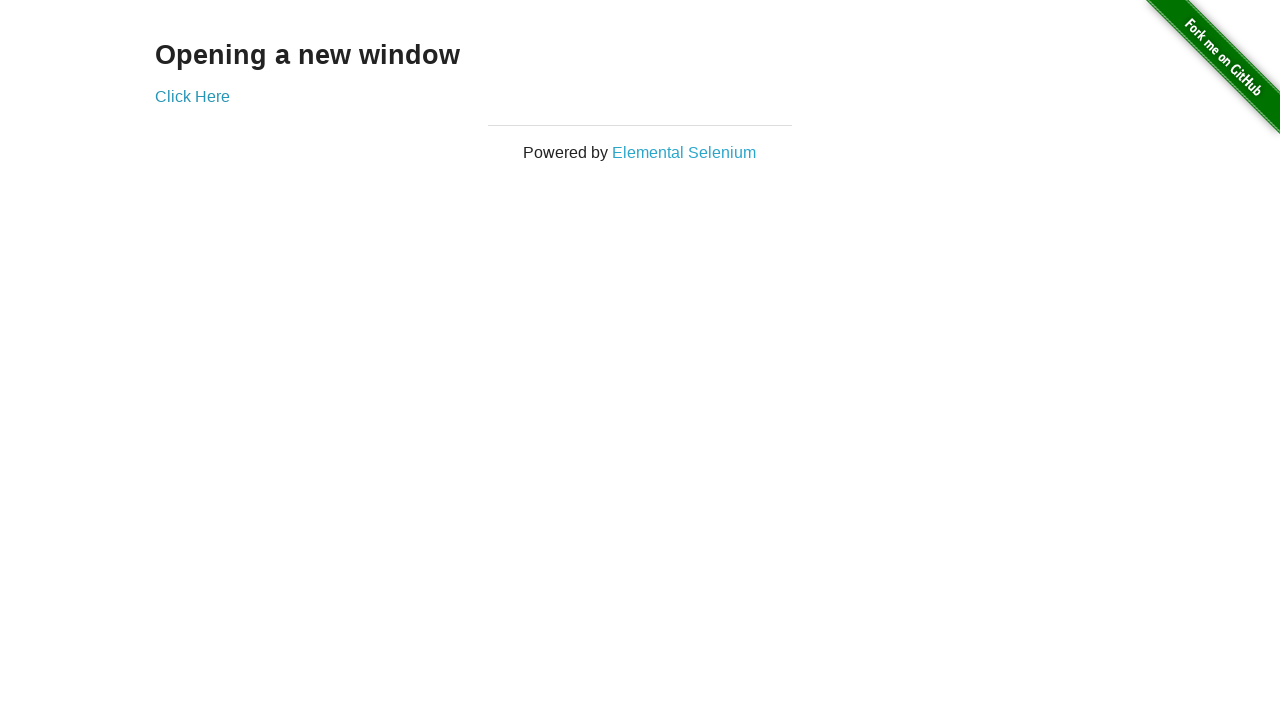